Tests dropdown selection functionality on a practice automation page by selecting an option from a dropdown menu using visible text

Starting URL: https://rahulshettyacademy.com/AutomationPractice/

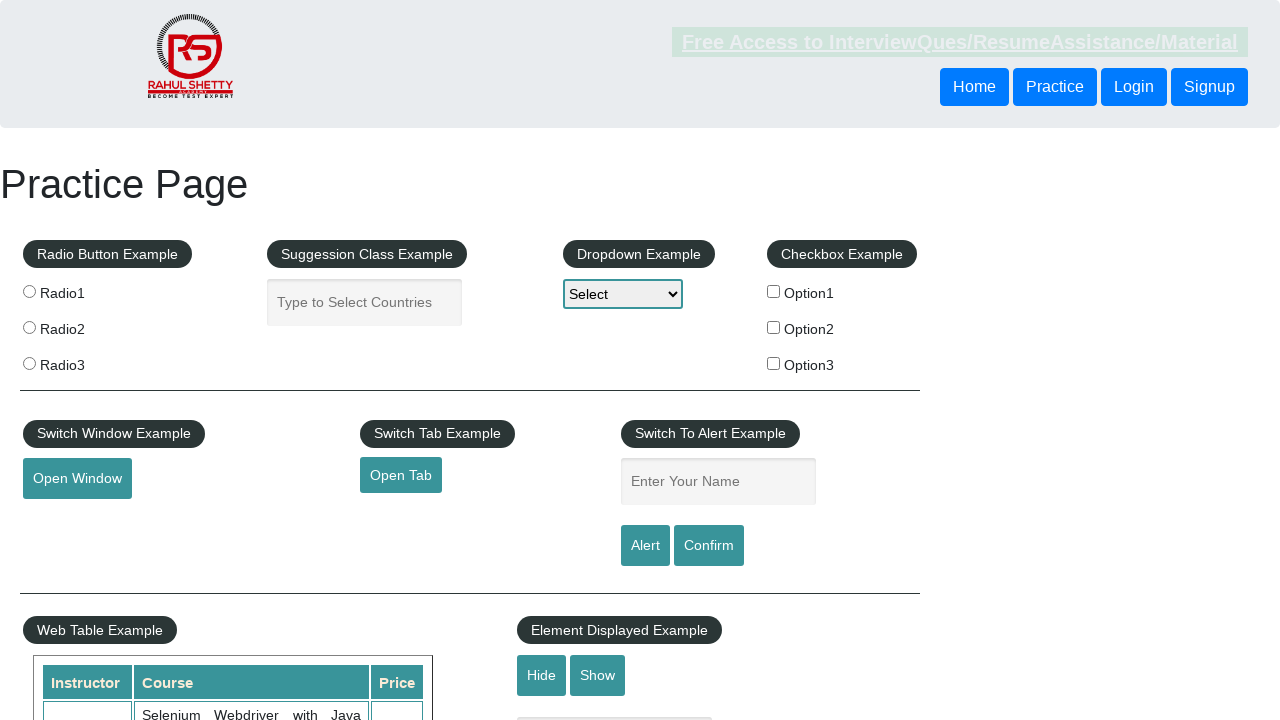

Navigated to practice automation page
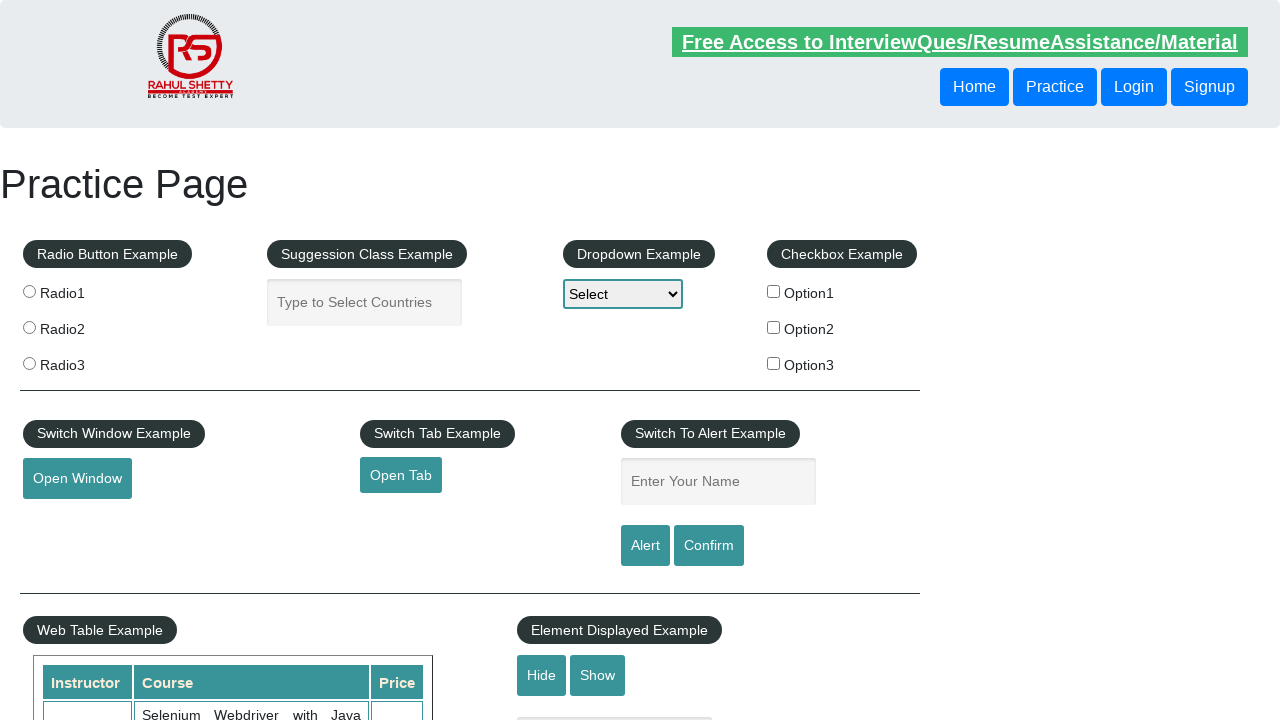

Selected 'Option1' from dropdown menu on #dropdown-class-example
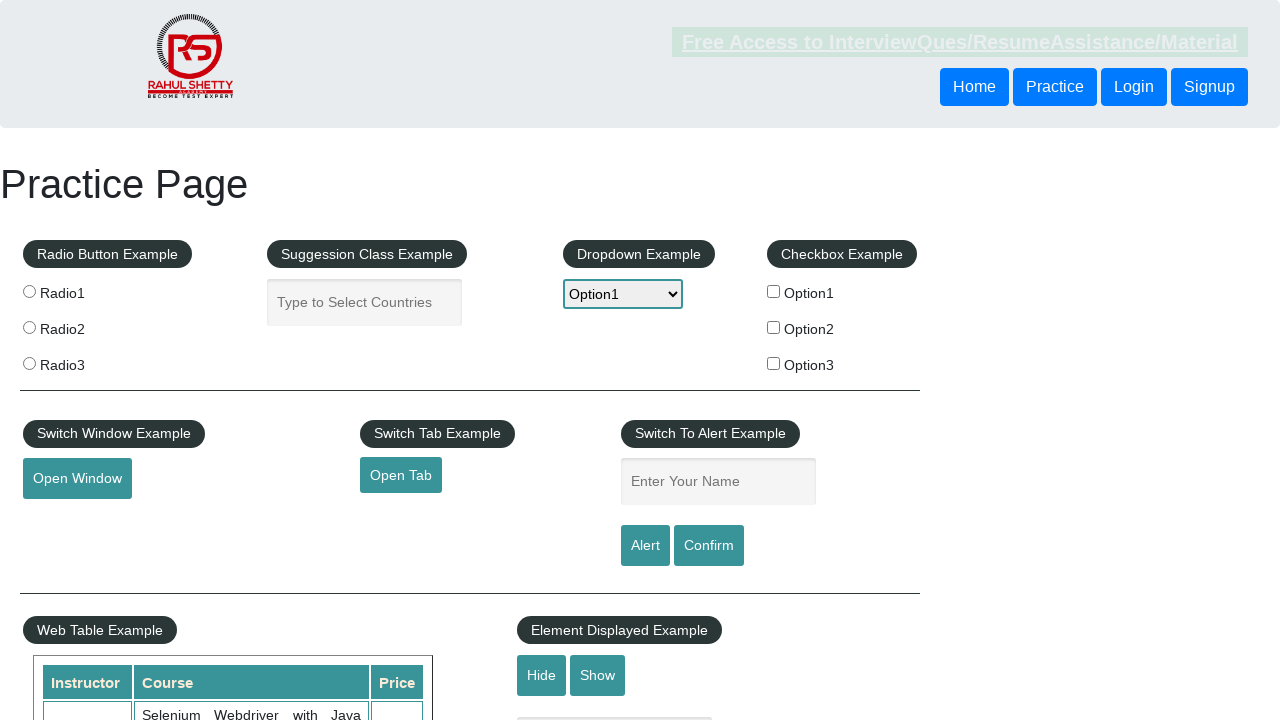

Waited for 1 second to observe dropdown selection
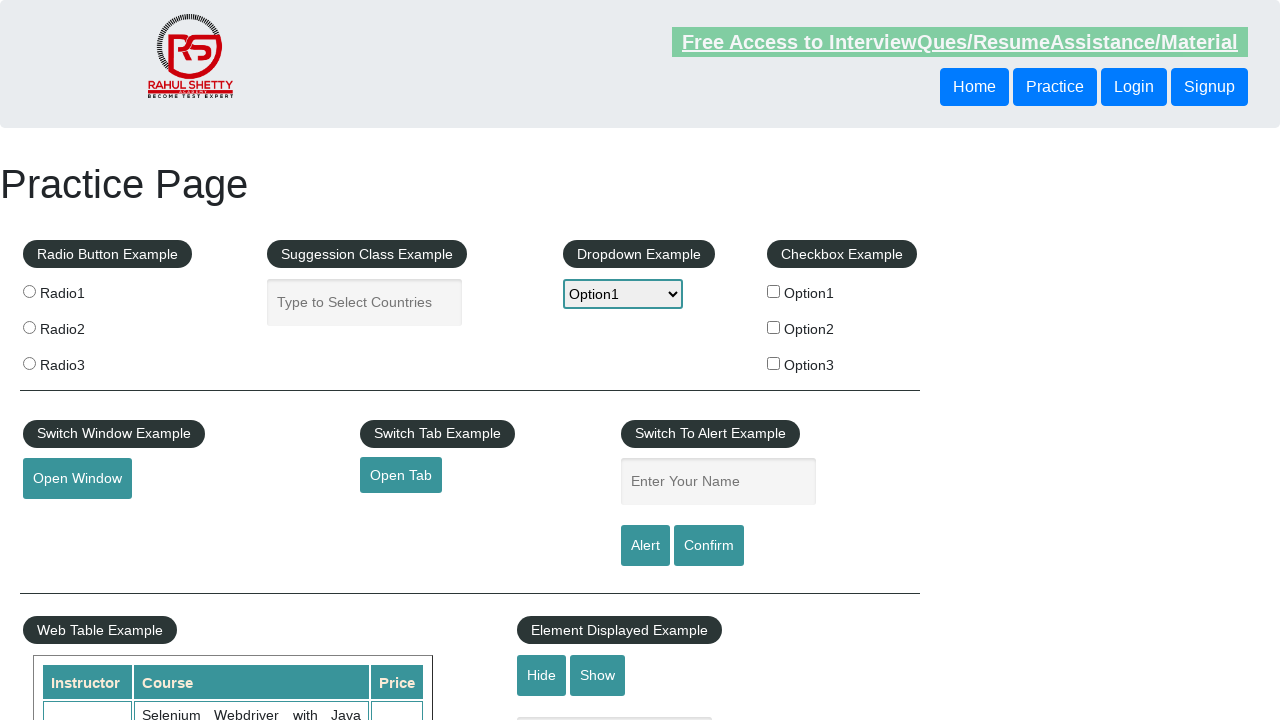

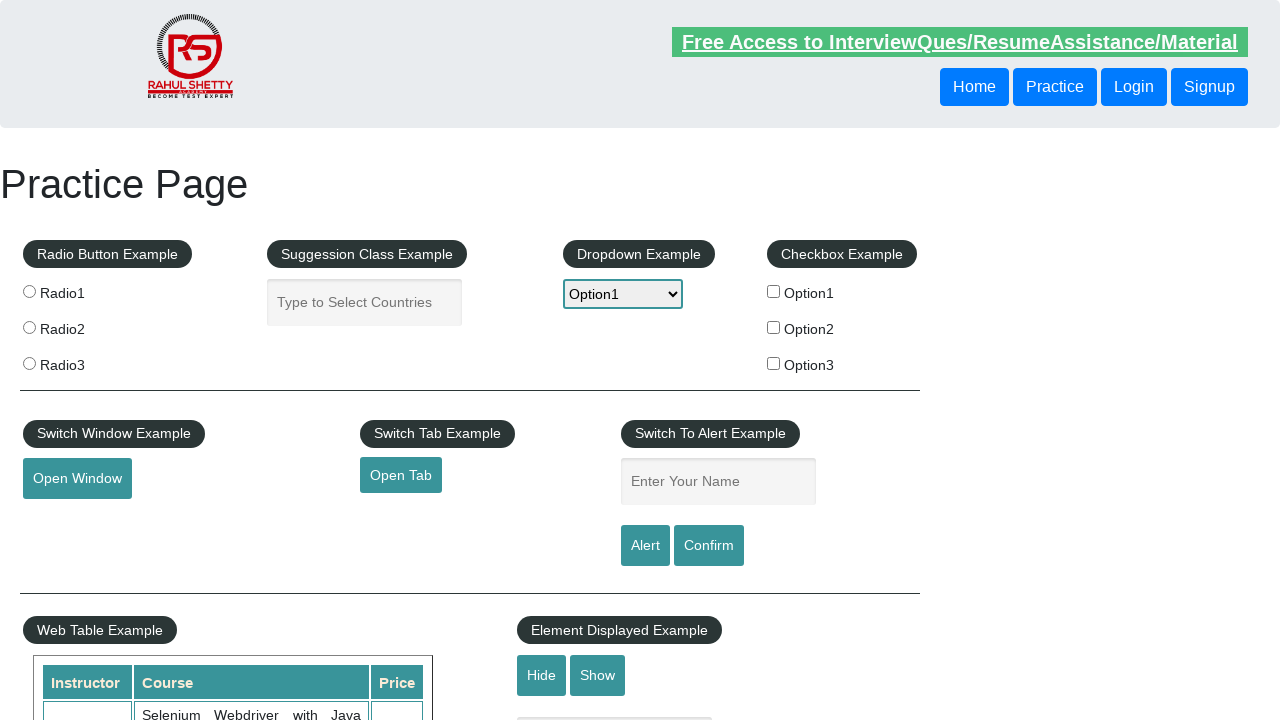